Tests pagination functionality by navigating to different pages and verifying that content changes when clicking pagination links

Starting URL: https://pagination.js.org/

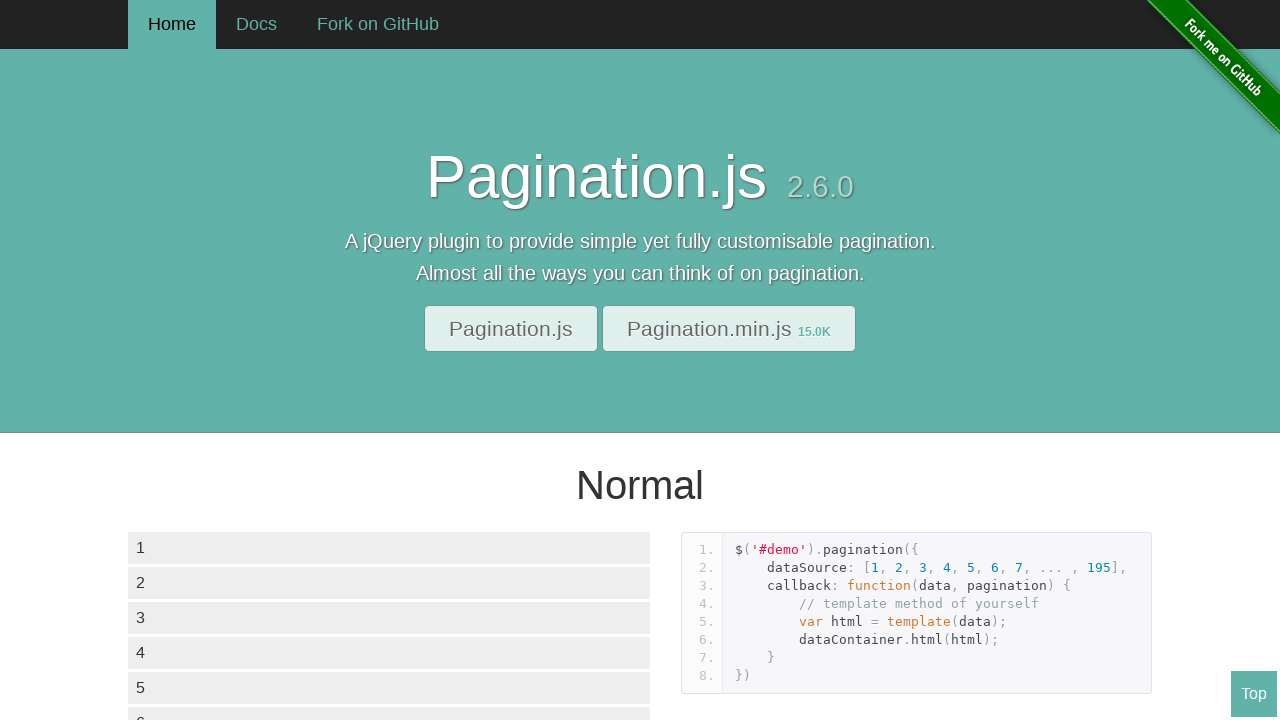

Waited for initial content to load in data container
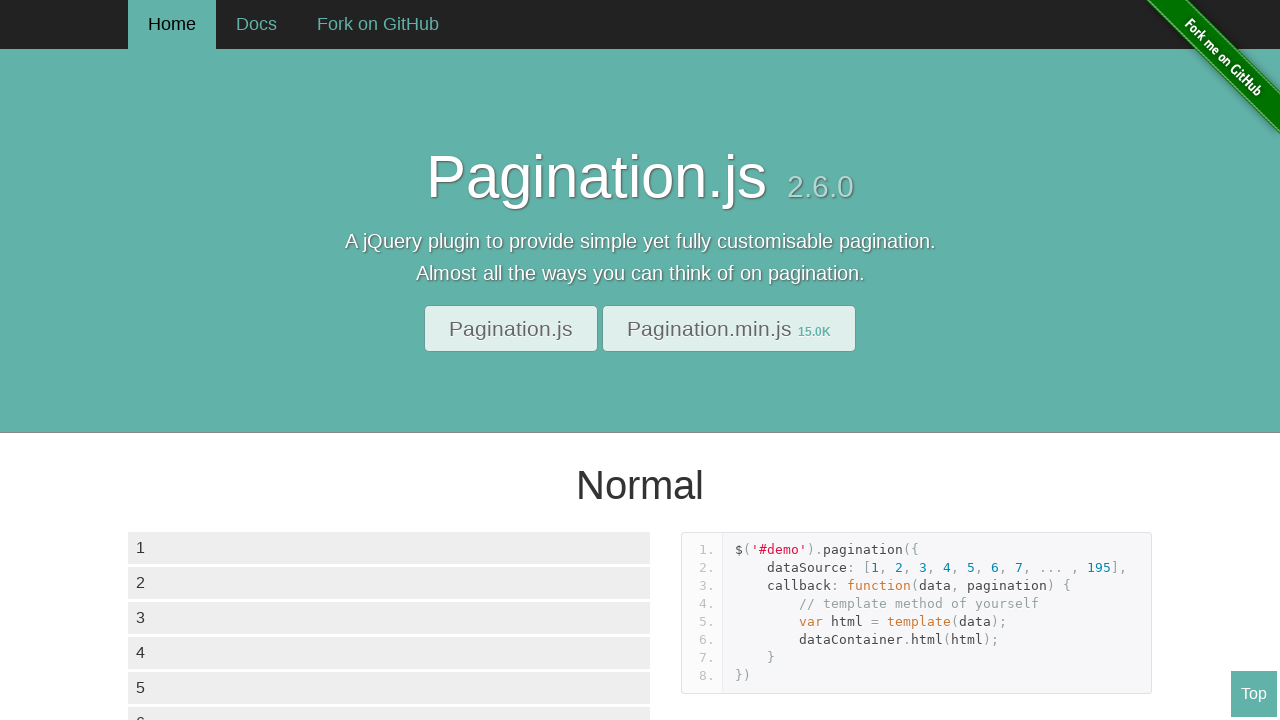

Retrieved initial text of 6th element: '6'
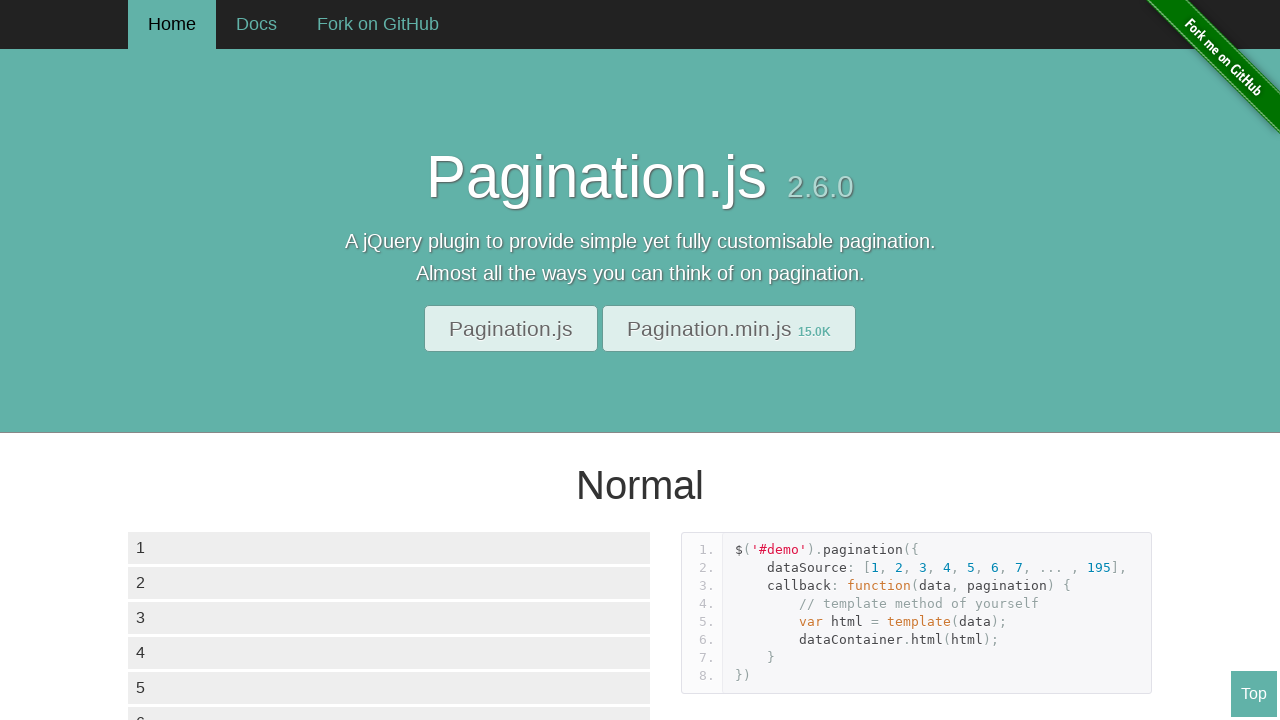

Clicked on page 2 in pagination at (204, 360) on xpath=//div[@class='paginationjs-pages']/ul/li >> nth=2
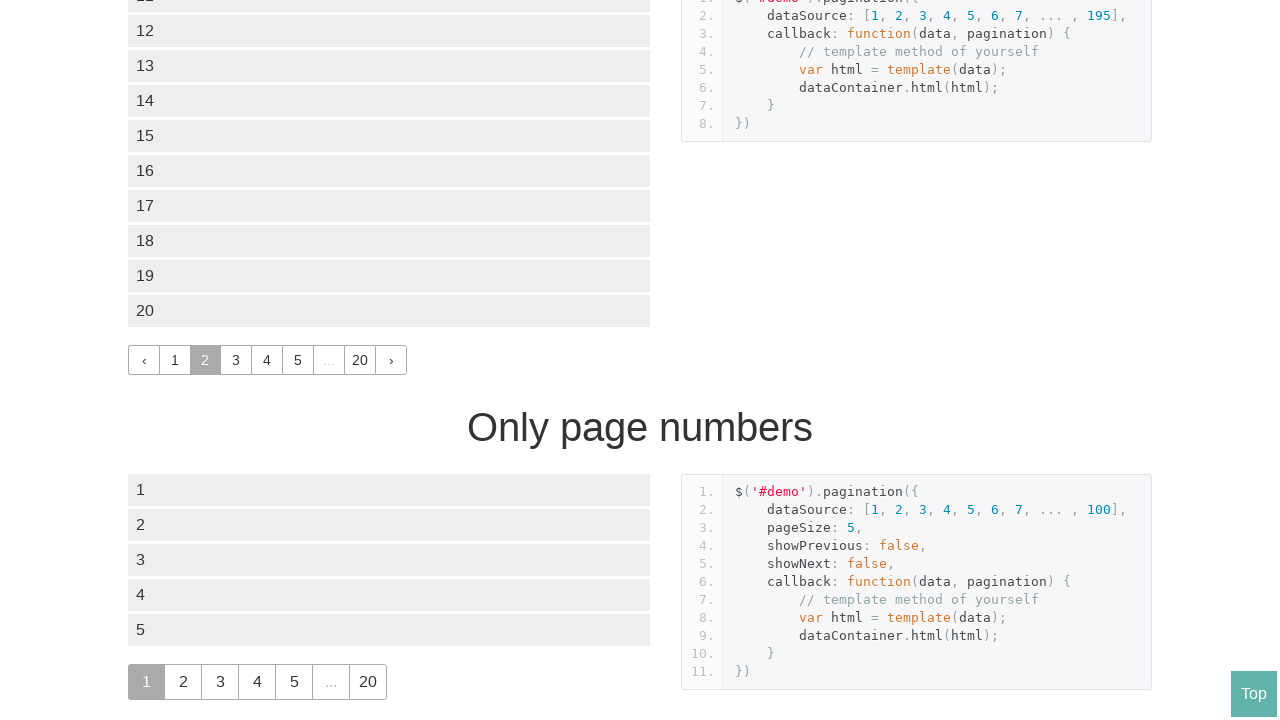

Verified that content changed after pagination
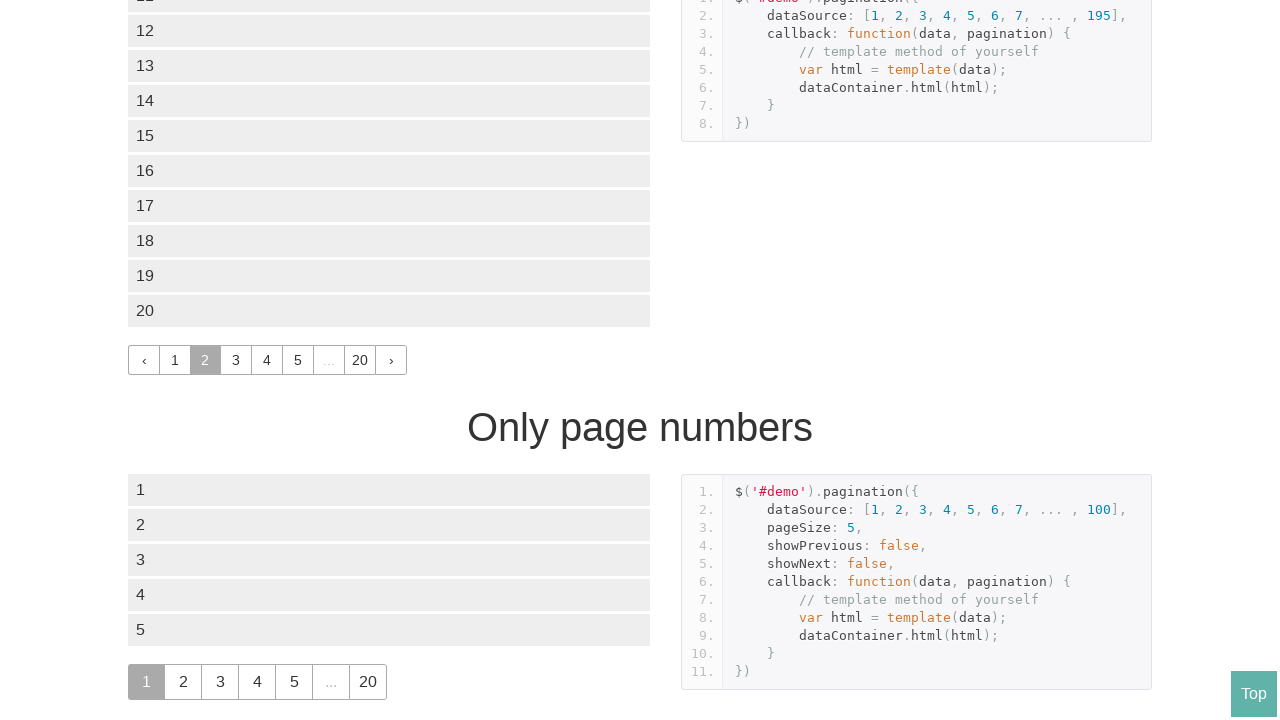

Retrieved new text of 6th element after pagination: '16'
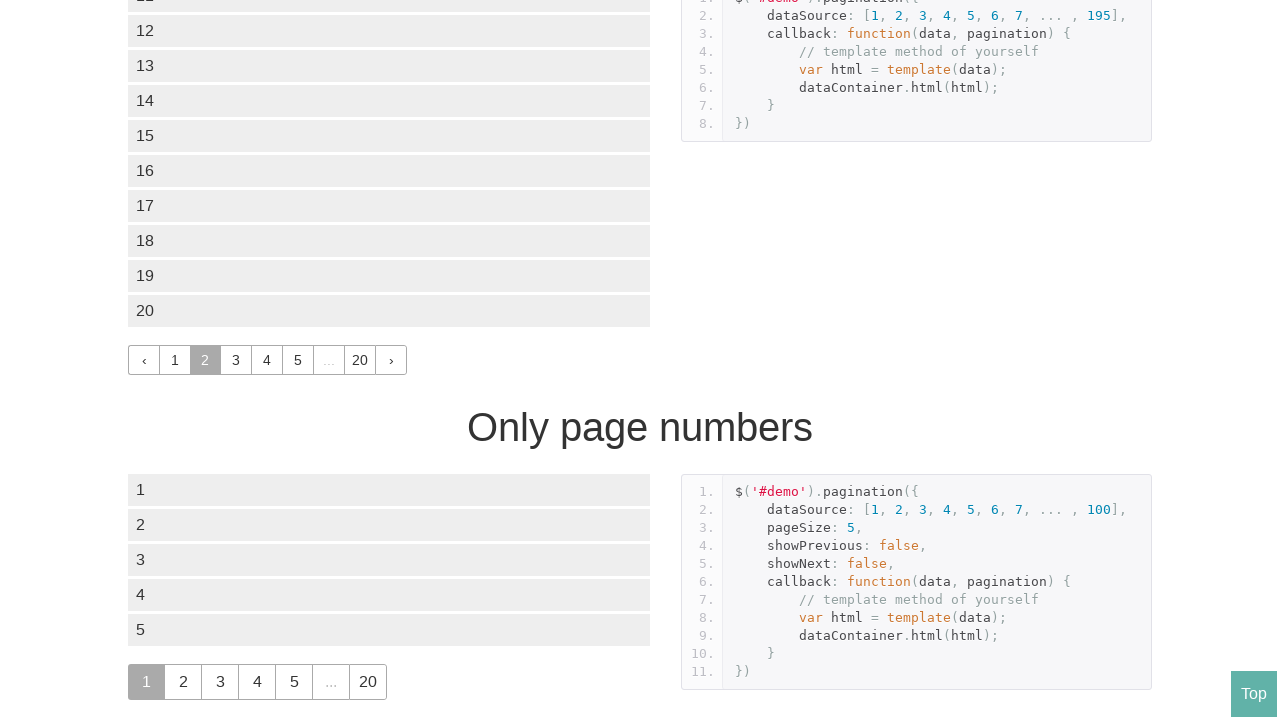

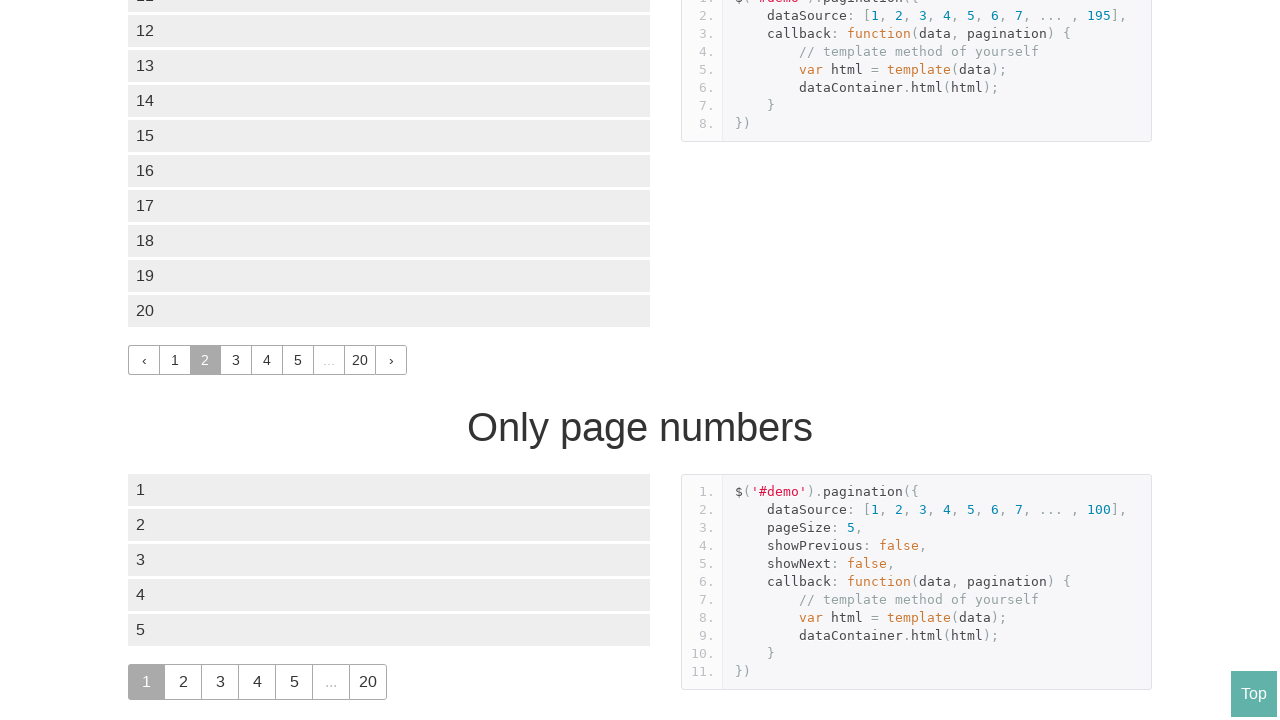